Tests the search functionality by clicking the search button, entering a search term, and verifying the search results page displays the expected content

Starting URL: https://webdriver.io/

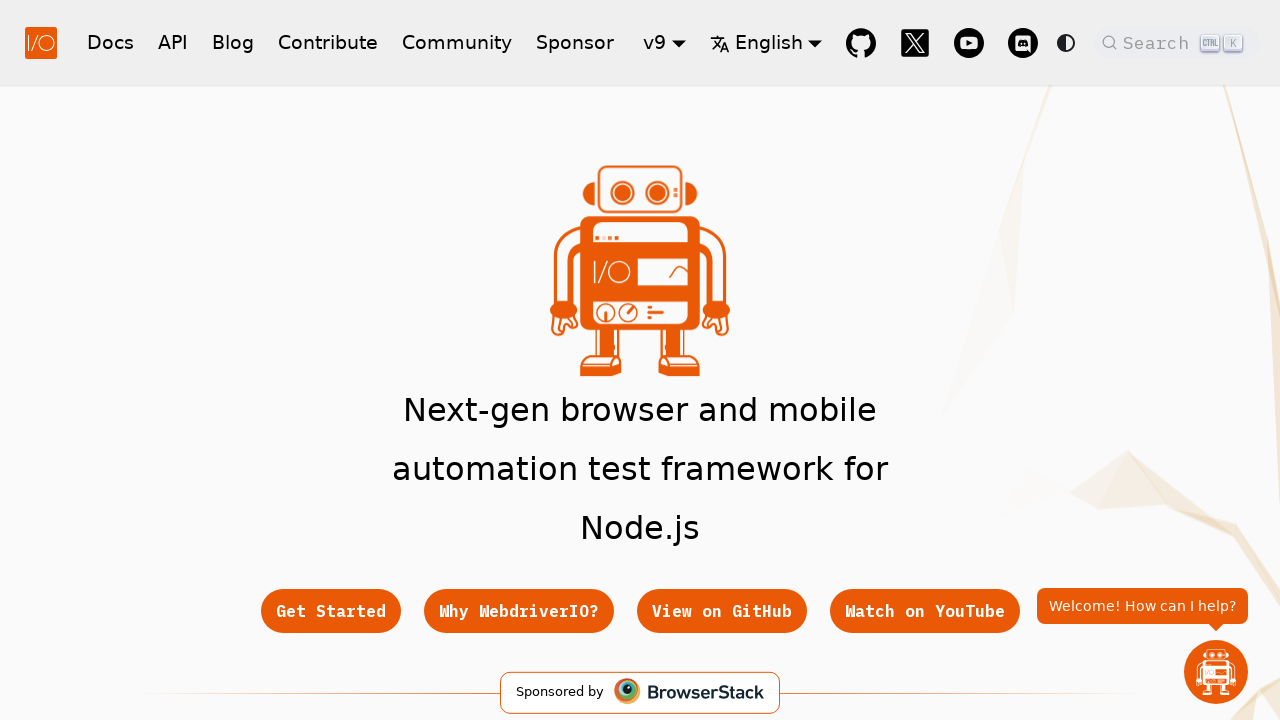

Clicked search button placeholder to open search at (1159, 42) on .DocSearch-Button-Placeholder
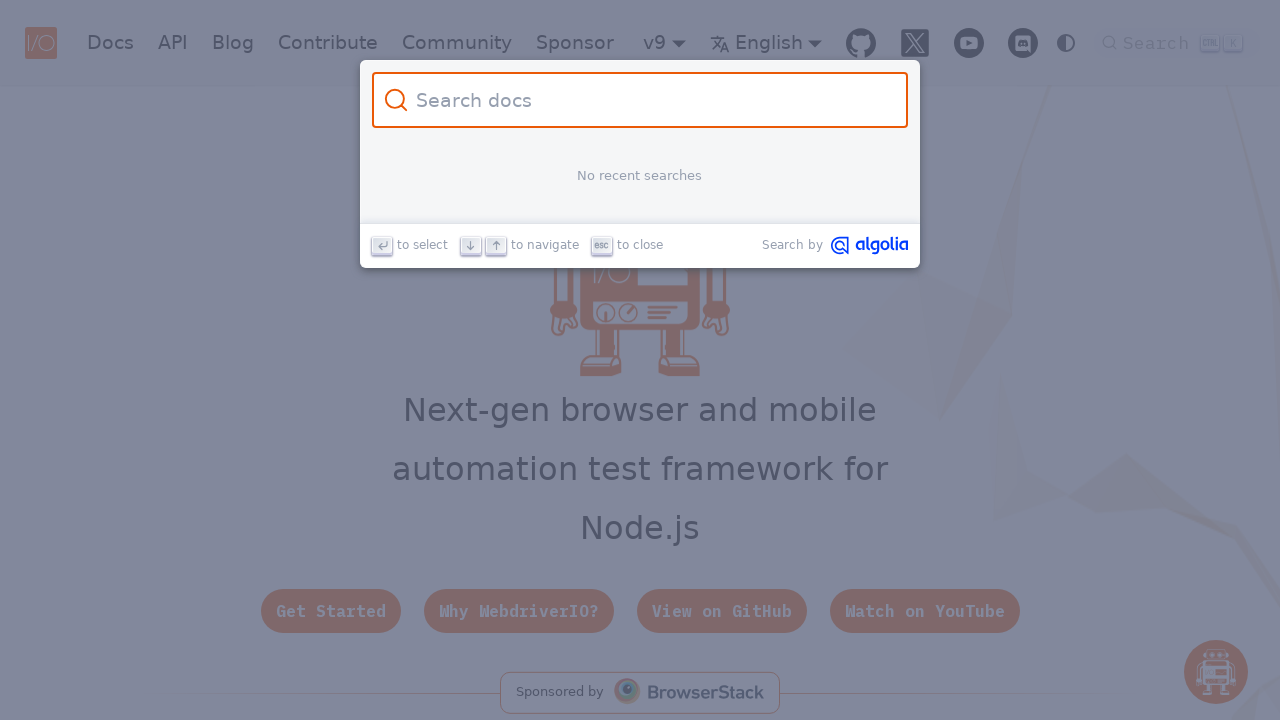

Filled search input with 'git' on #docsearch-input
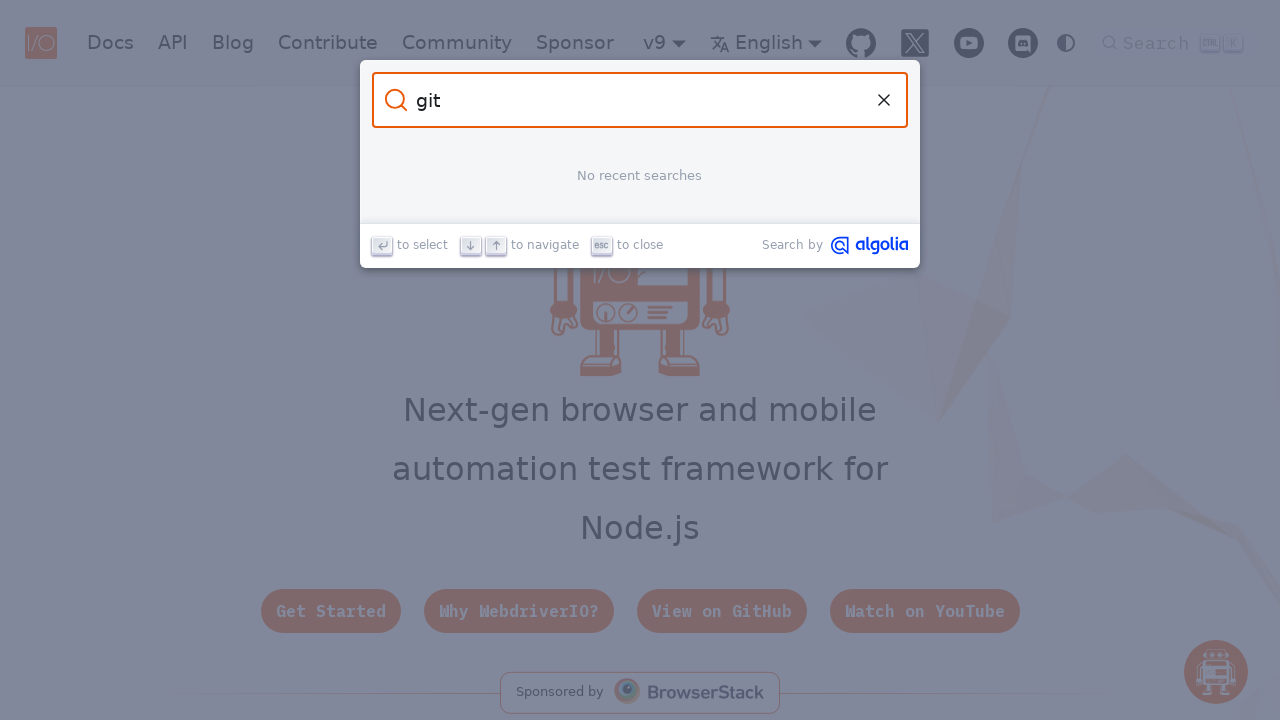

Waited 1000ms for search results to load
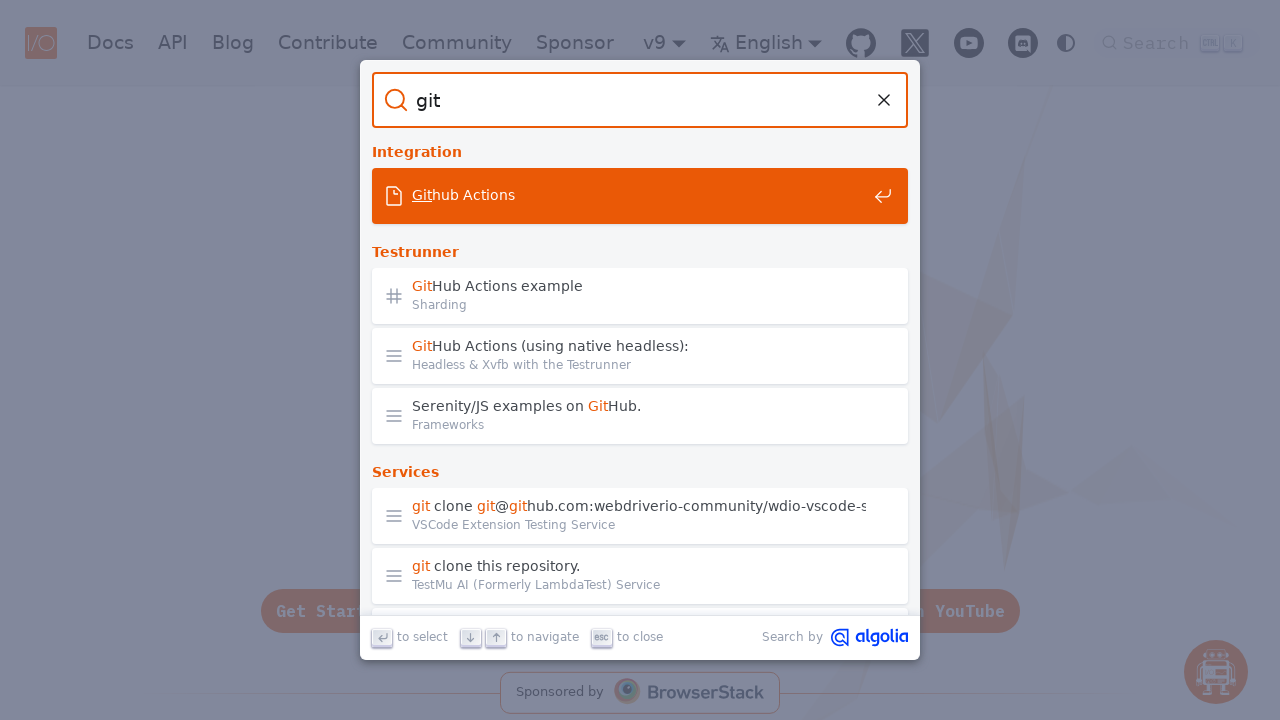

Pressed Enter to submit search
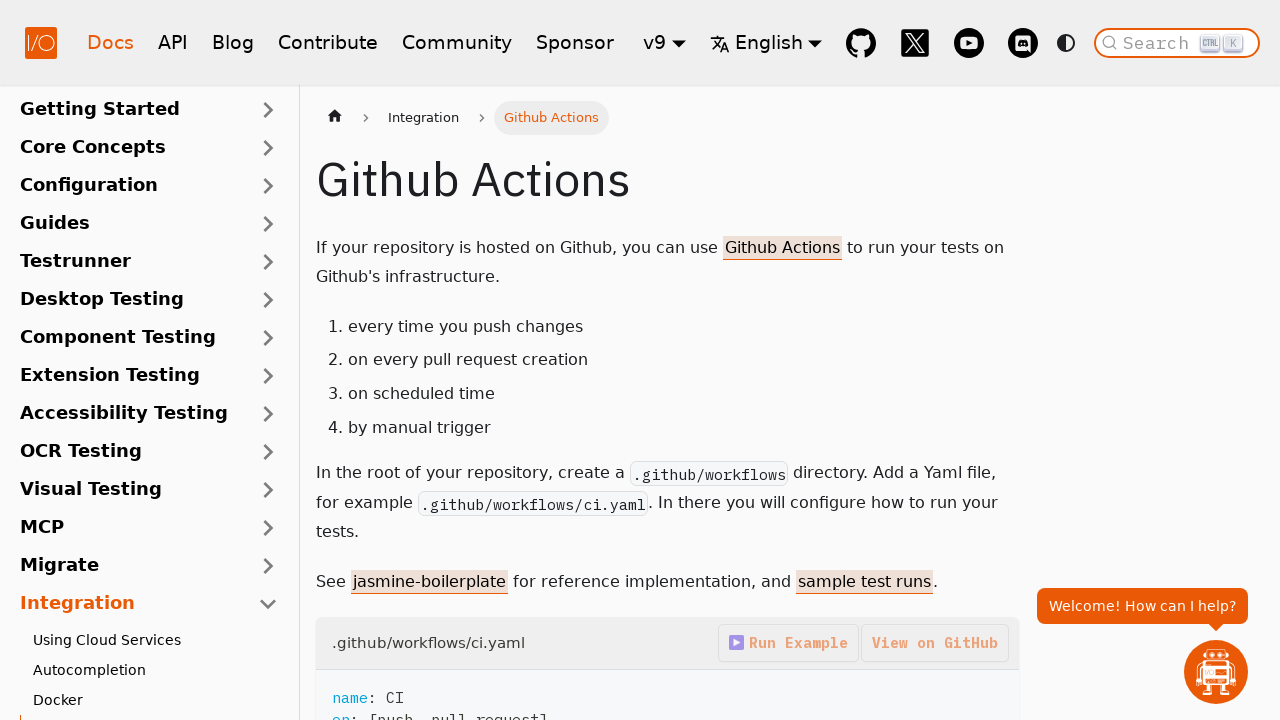

Waited for header h1 element to appear
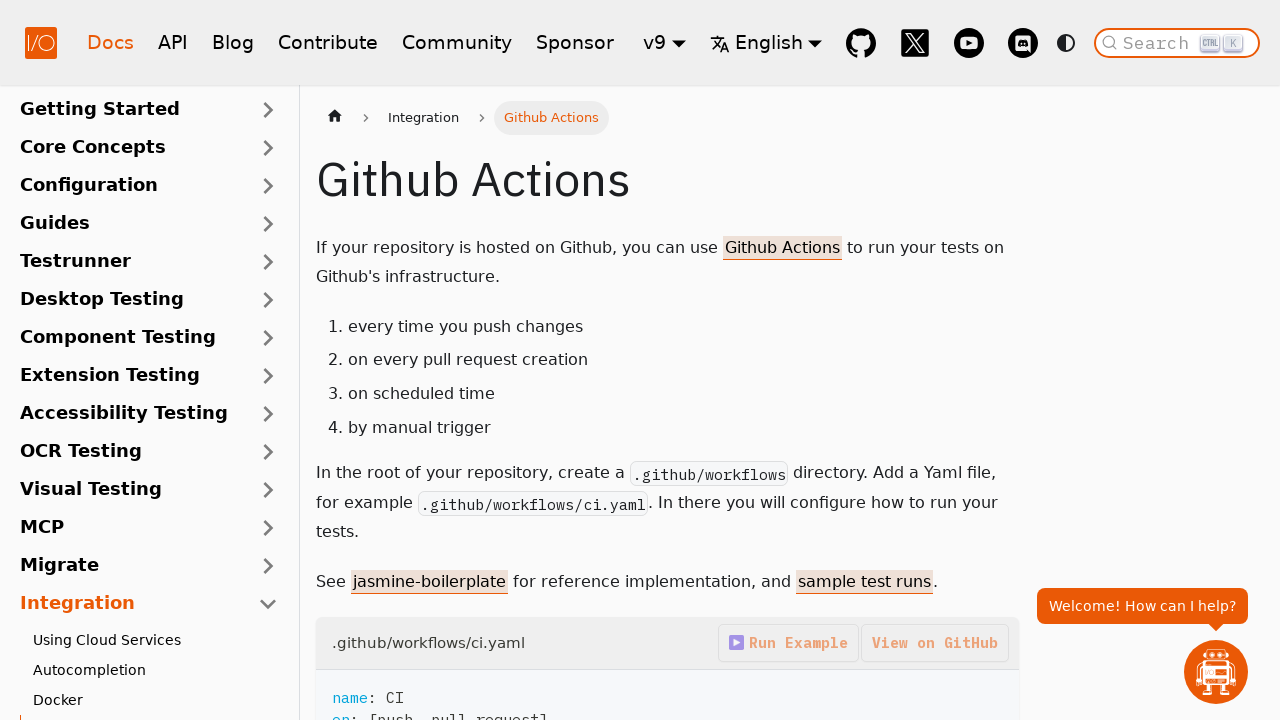

Retrieved header text: 'Github Actions'
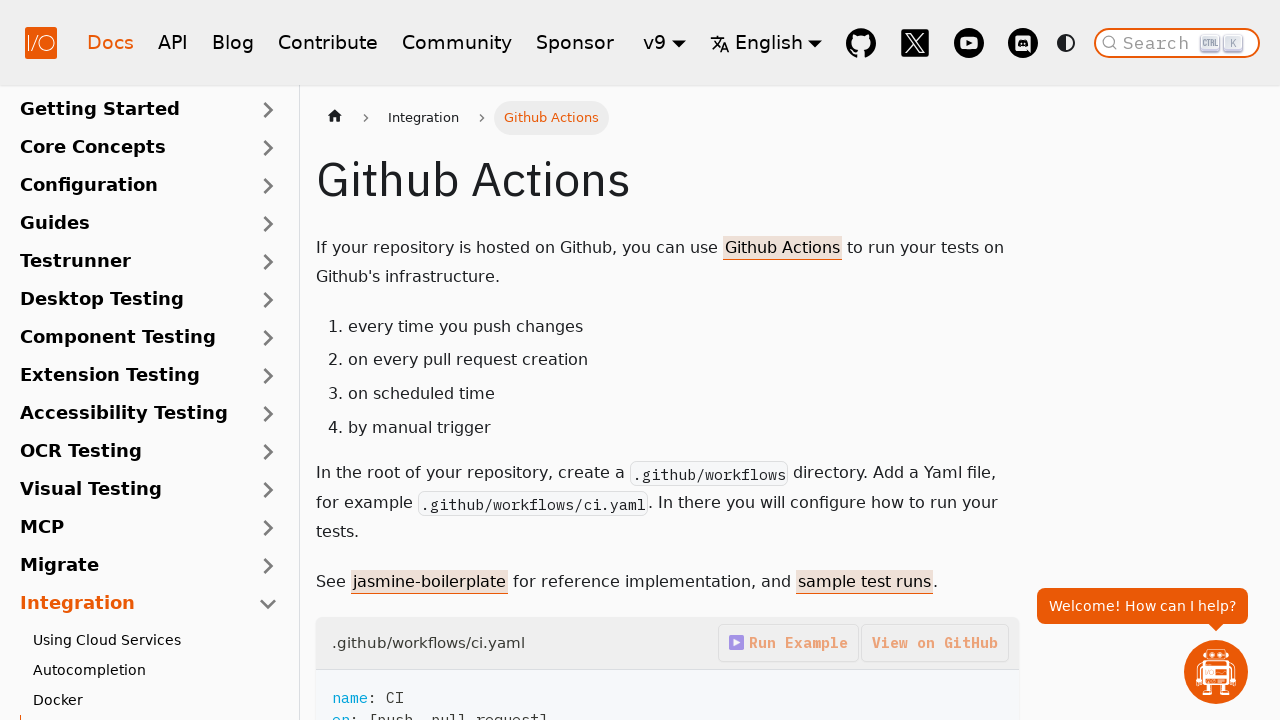

Verified search results contain 'Github Actions' text
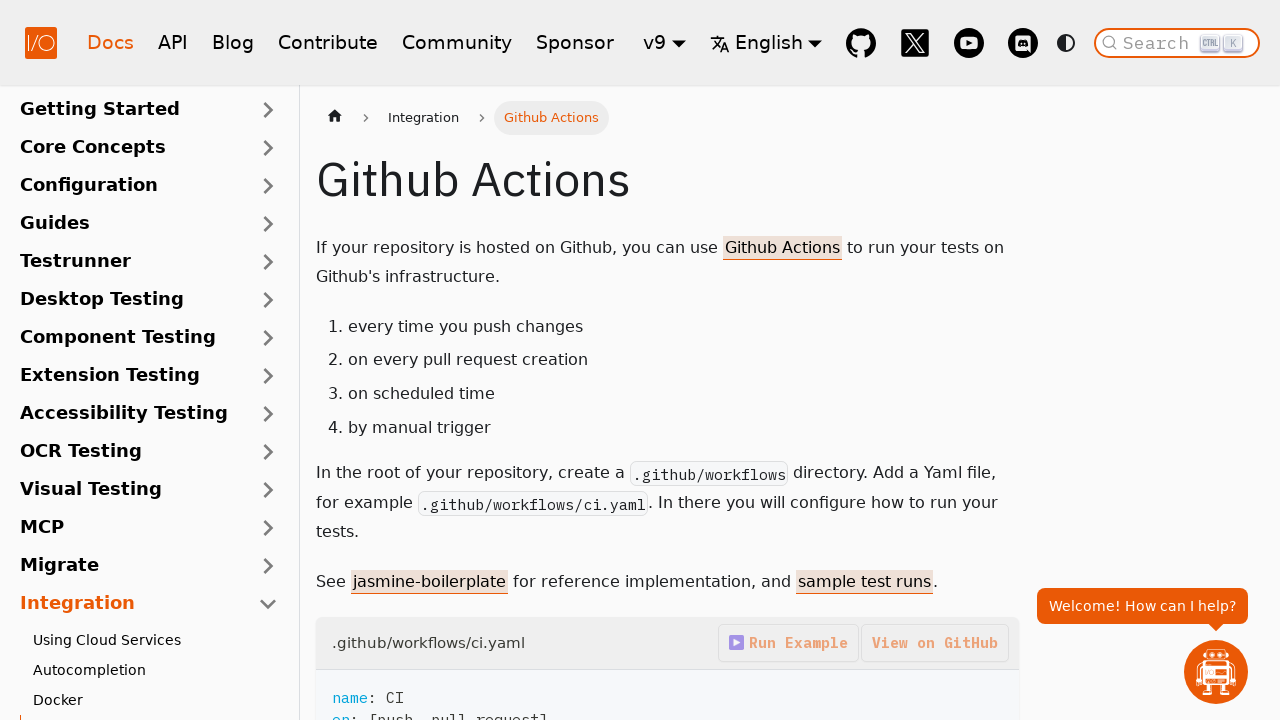

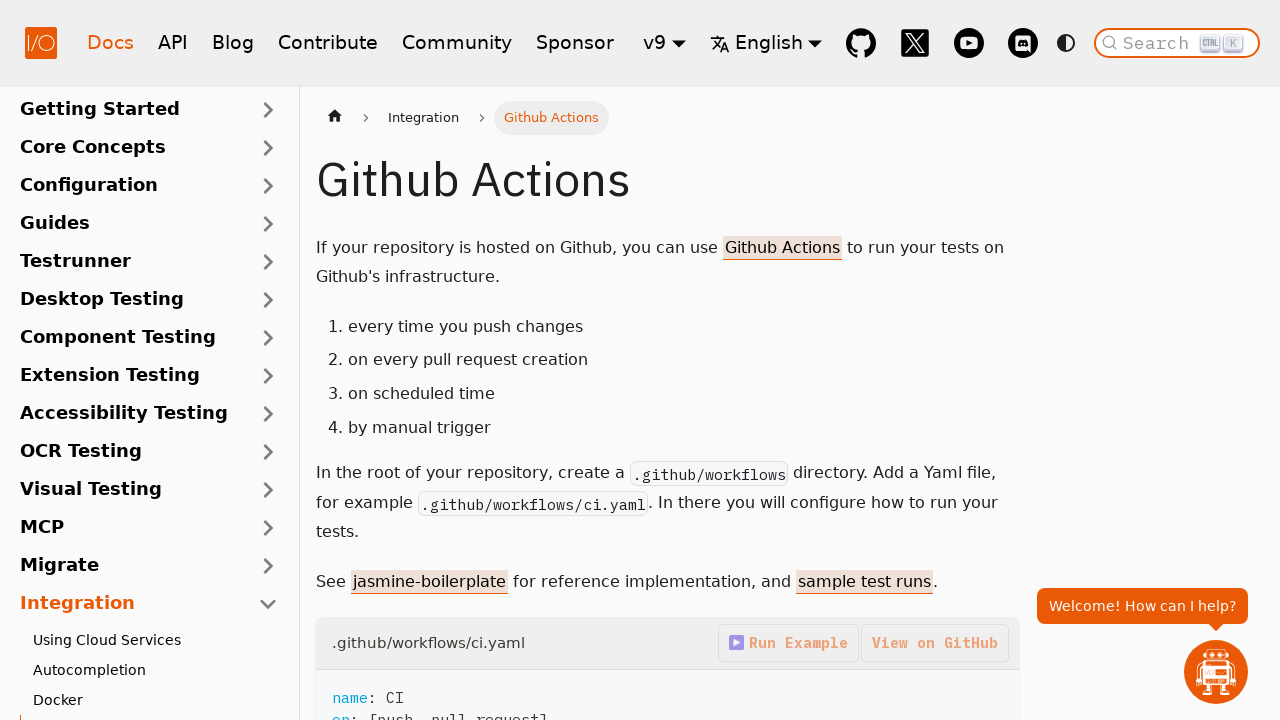